Navigates to the SpiceJet homepage and waits for the page to fully load, verifying that page elements are present.

Starting URL: https://www.spicejet.com/

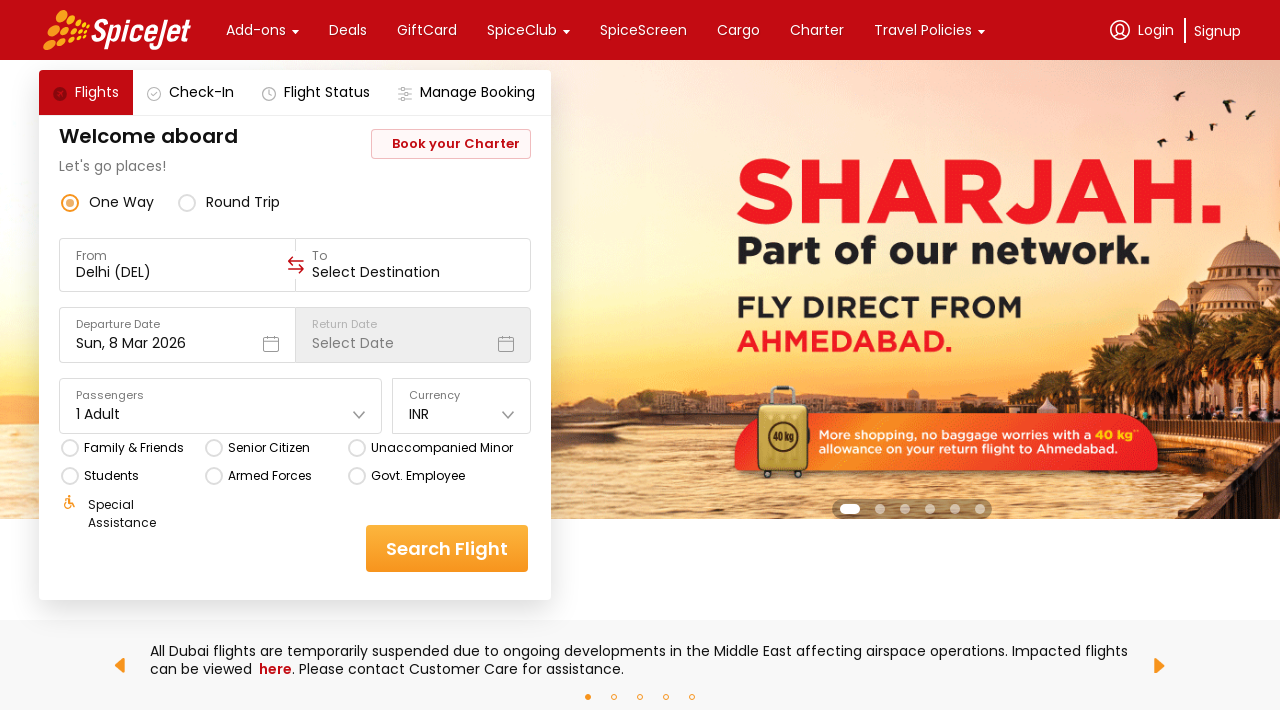

Waited for DOM content to fully load
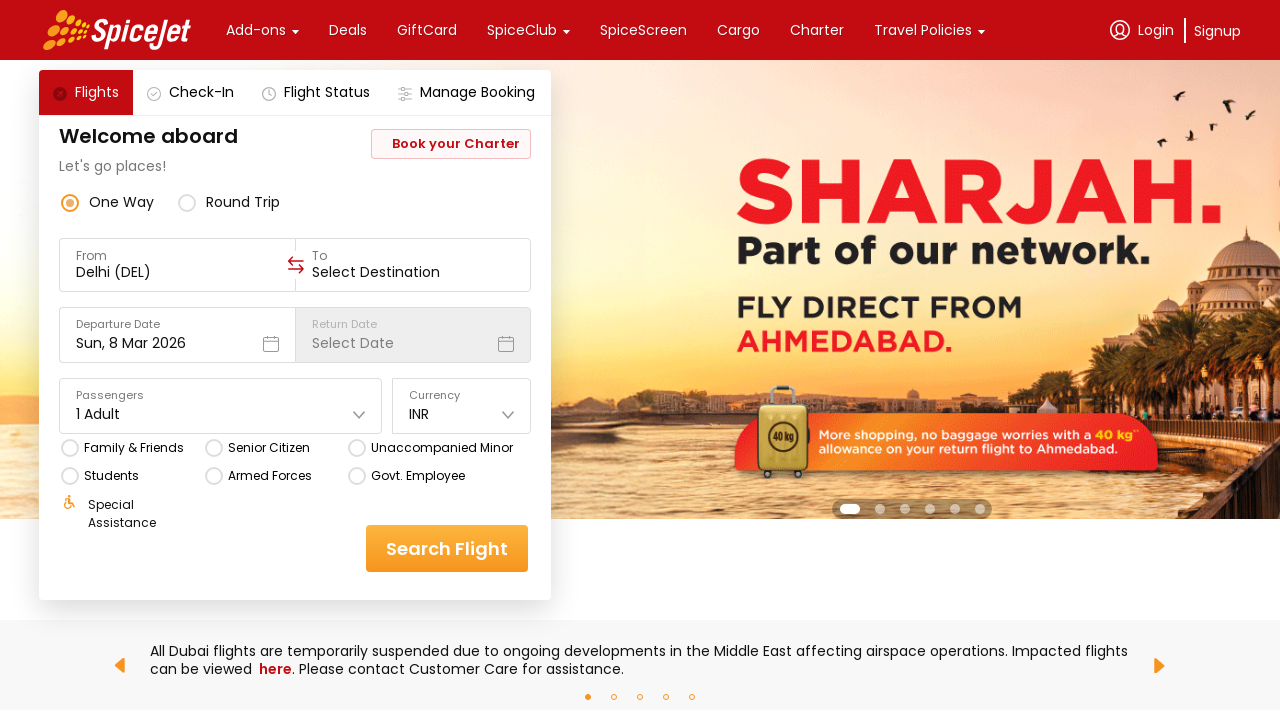

Body element is present on the page
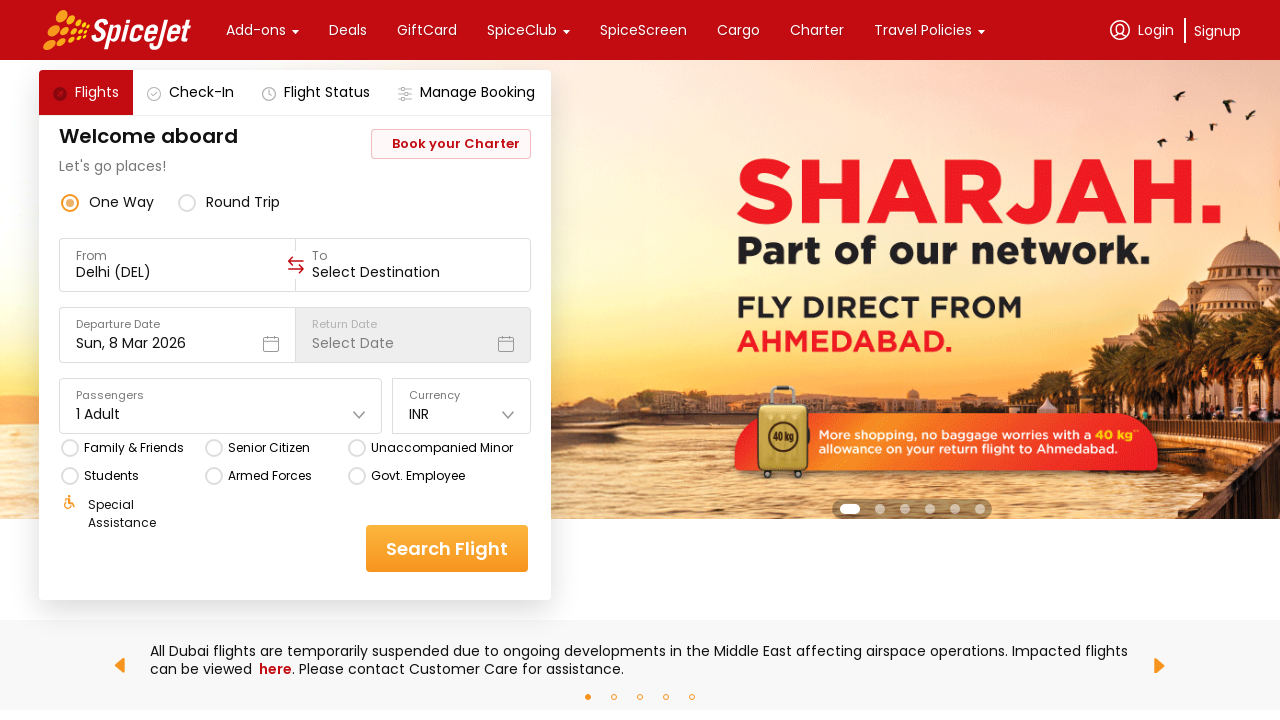

Network activity has become idle, page fully loaded
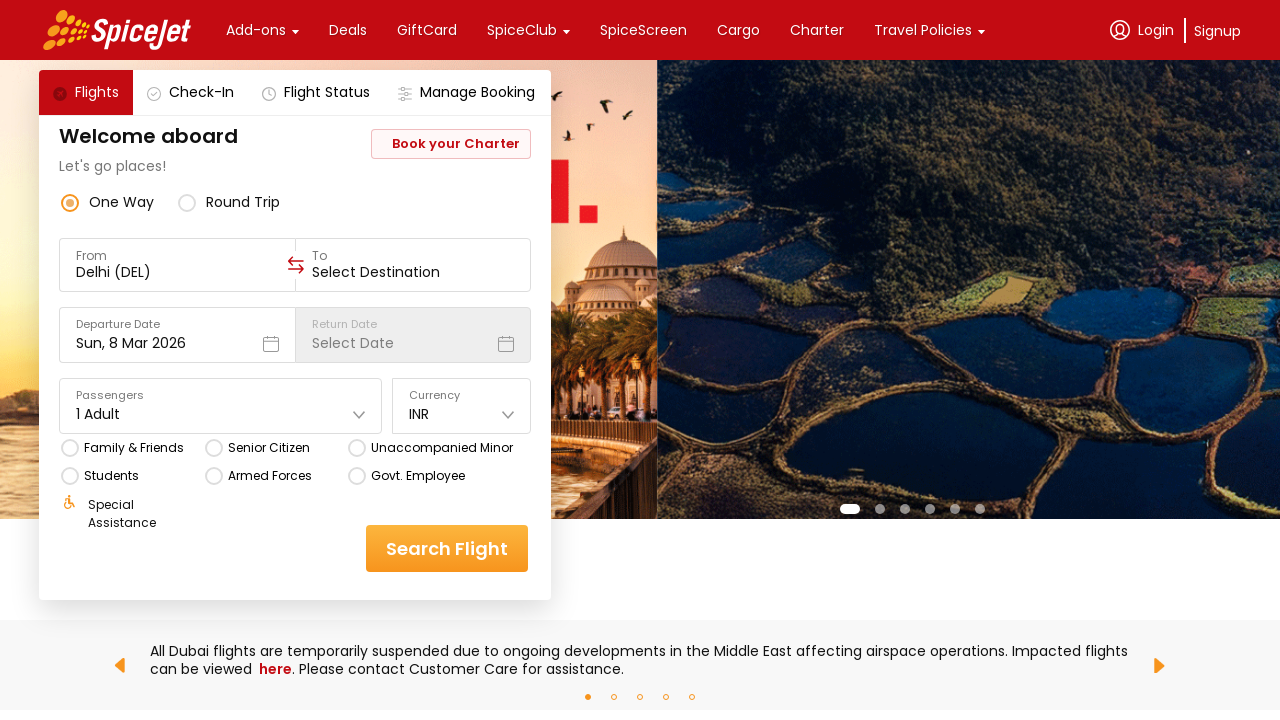

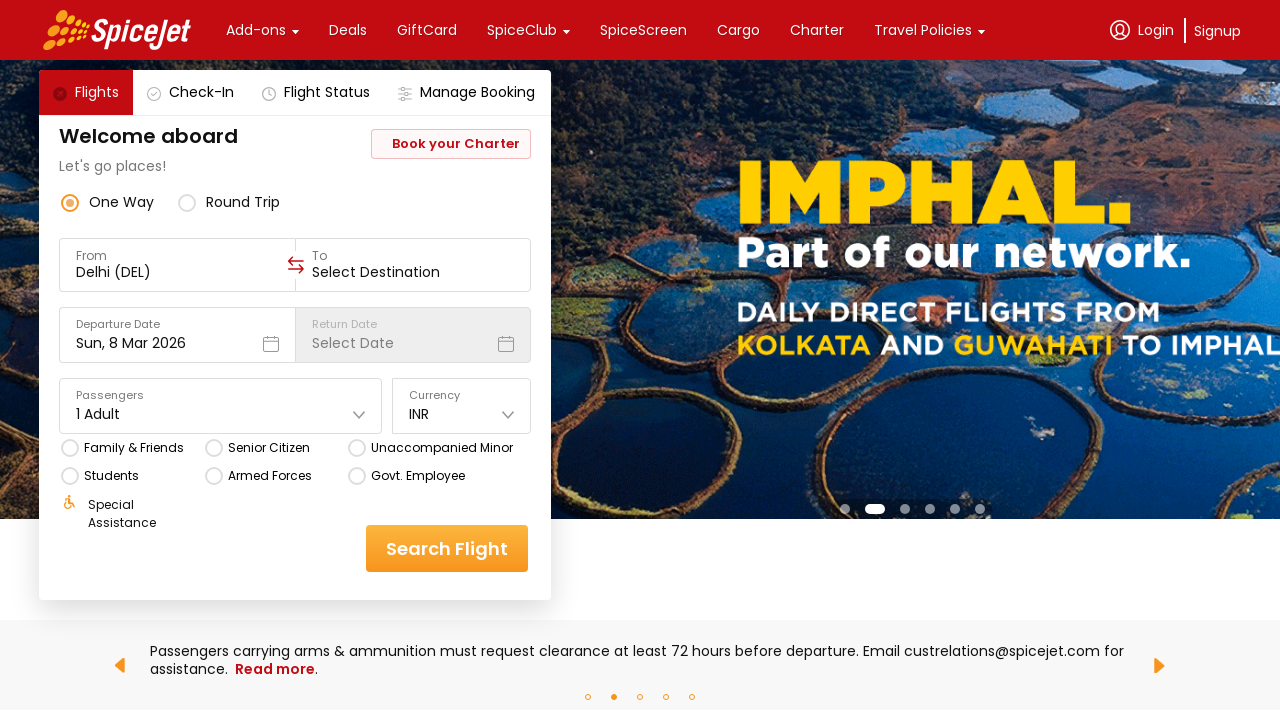